Navigates to OrangeHRM demo page, retrieves page title and URL, then clicks on a link that opens a new browser window and handles multiple windows.

Starting URL: https://opensource-demo.orangehrmlive.com/web/index.php/auth/login

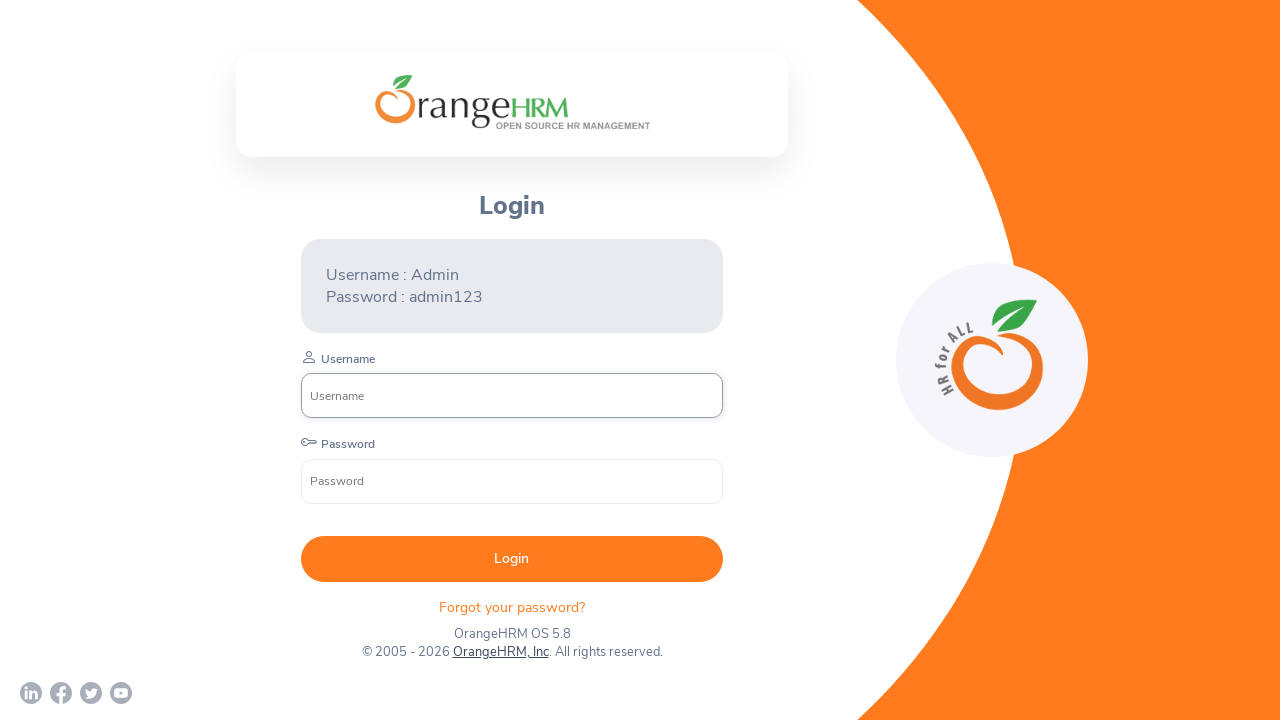

Waited for page to reach networkidle load state
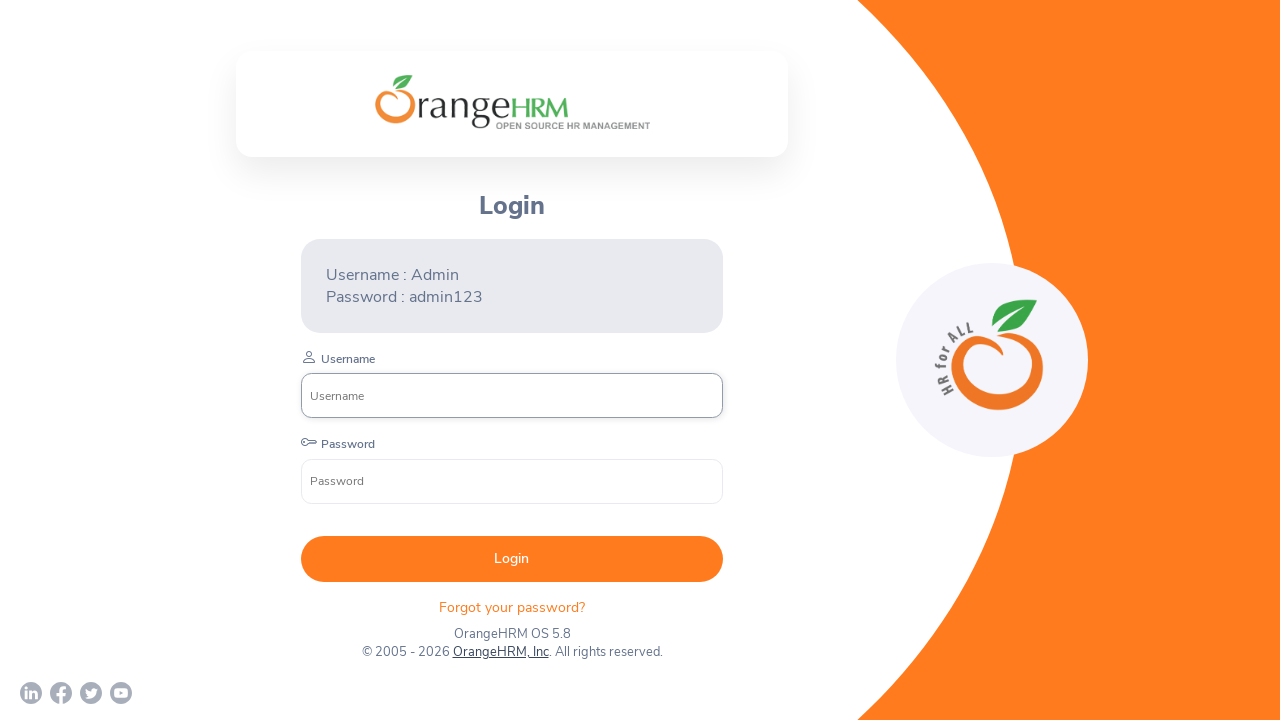

Retrieved page title: OrangeHRM
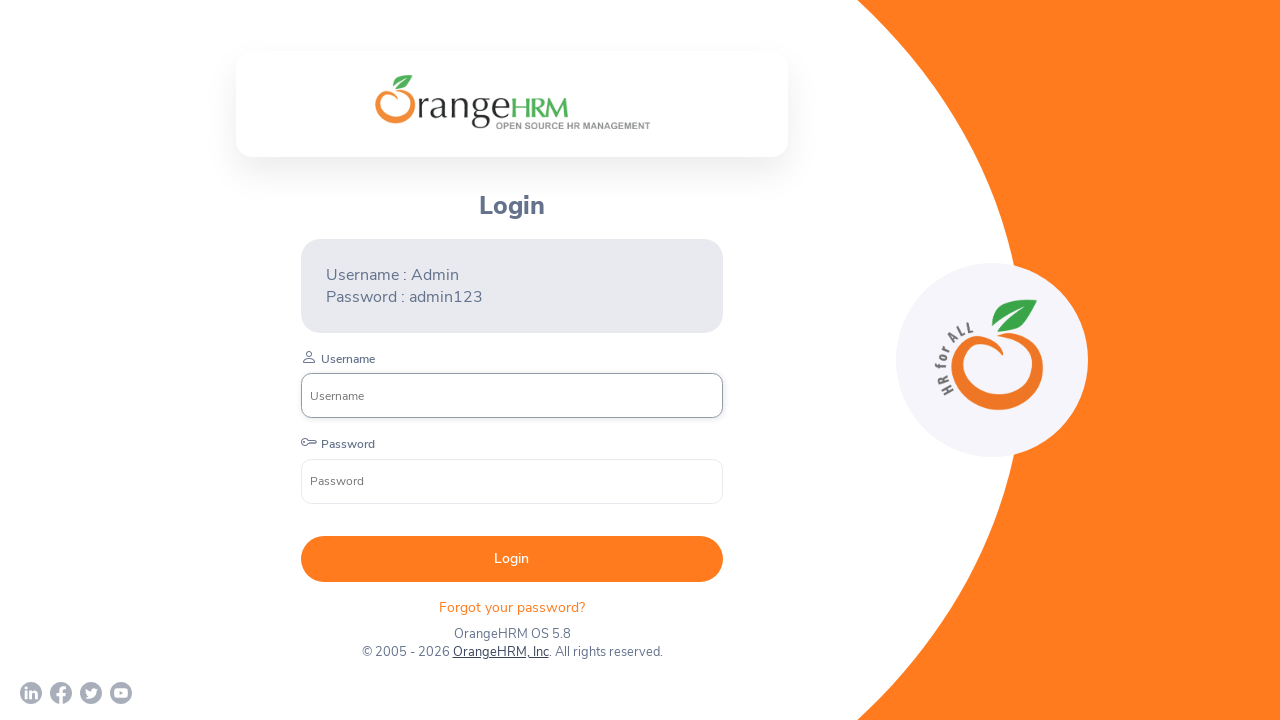

Retrieved current URL: https://opensource-demo.orangehrmlive.com/web/index.php/auth/login
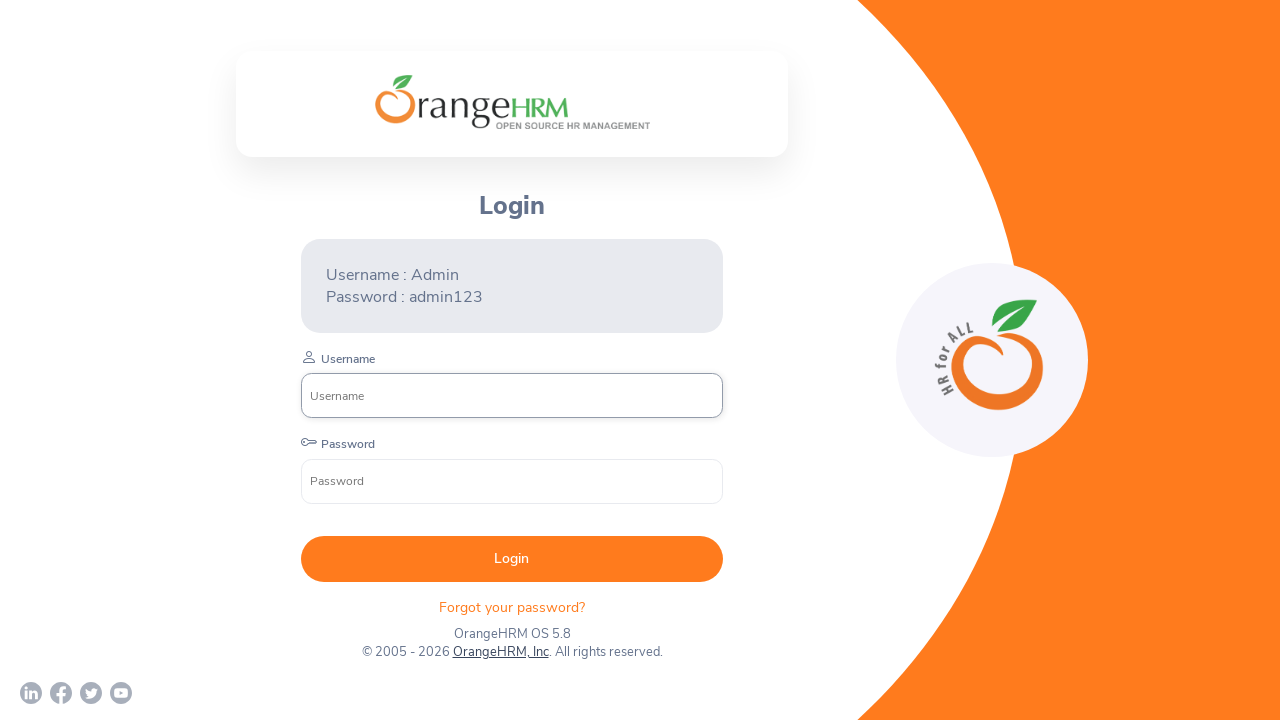

Clicked on 'OrangeHRM, Inc' link to open new window at (500, 652) on text=OrangeHRM, Inc
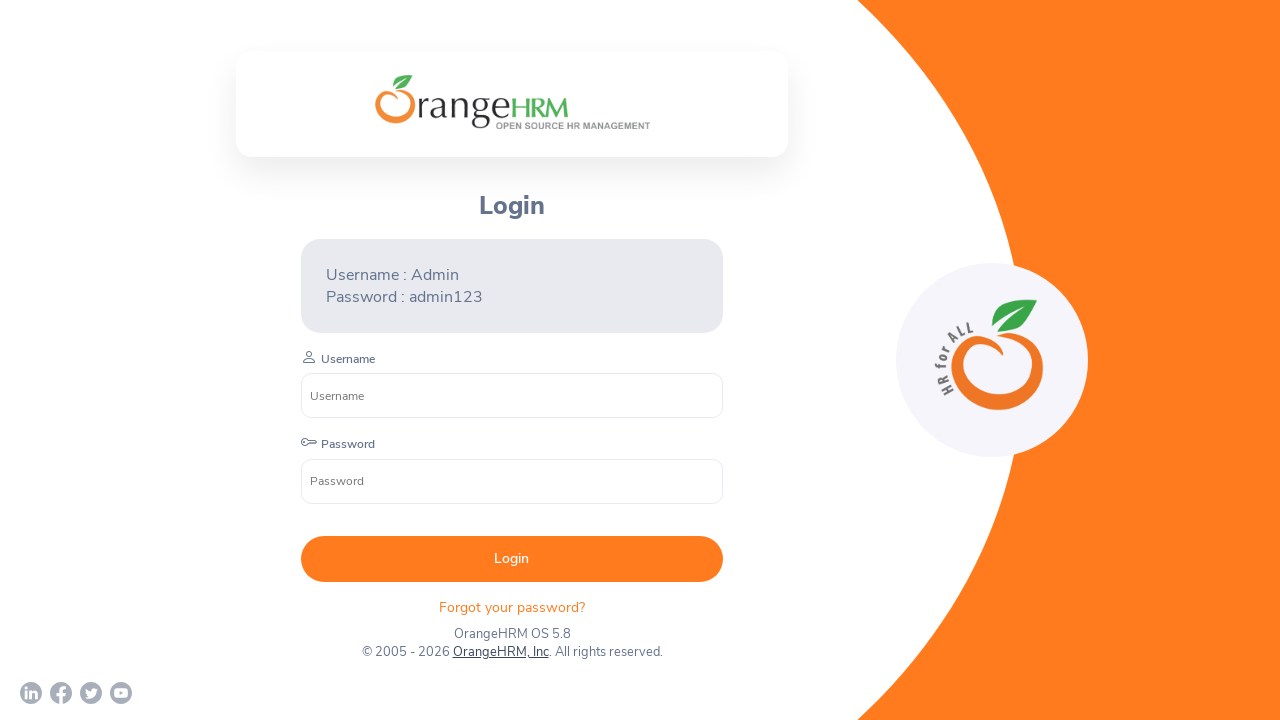

New window/page opened and captured
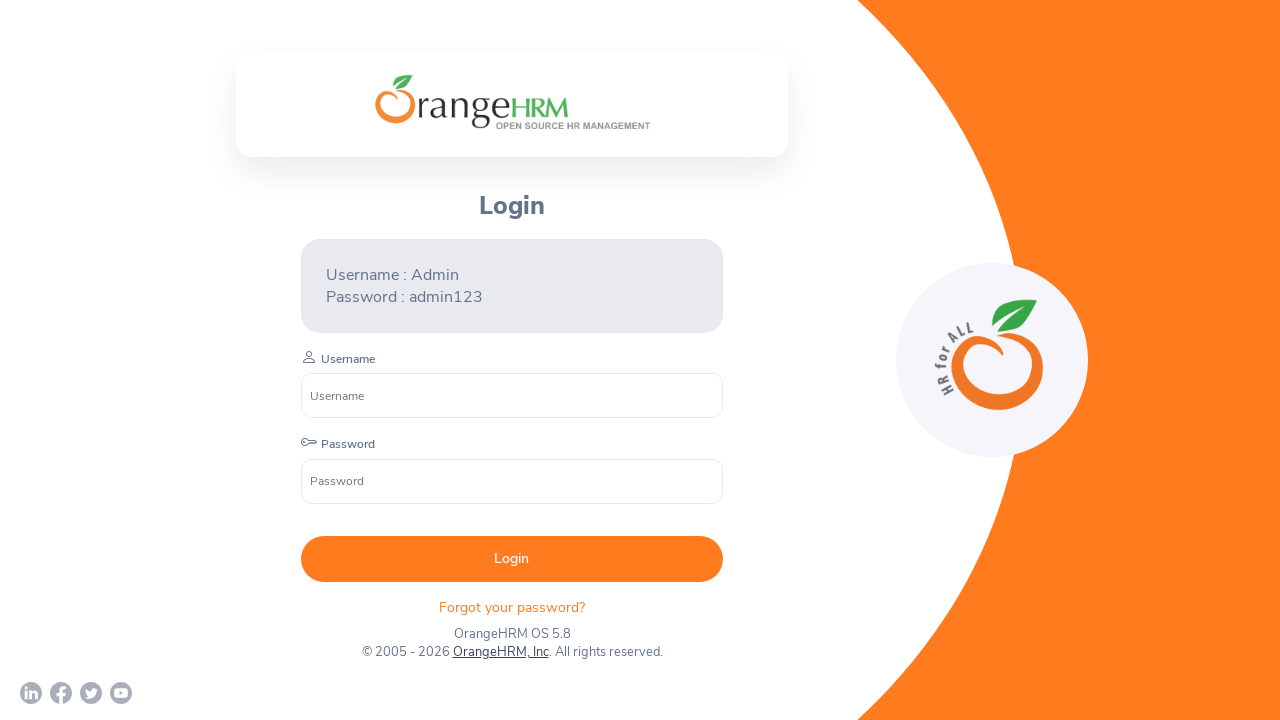

Retrieved all pages from context: 2 window(s)
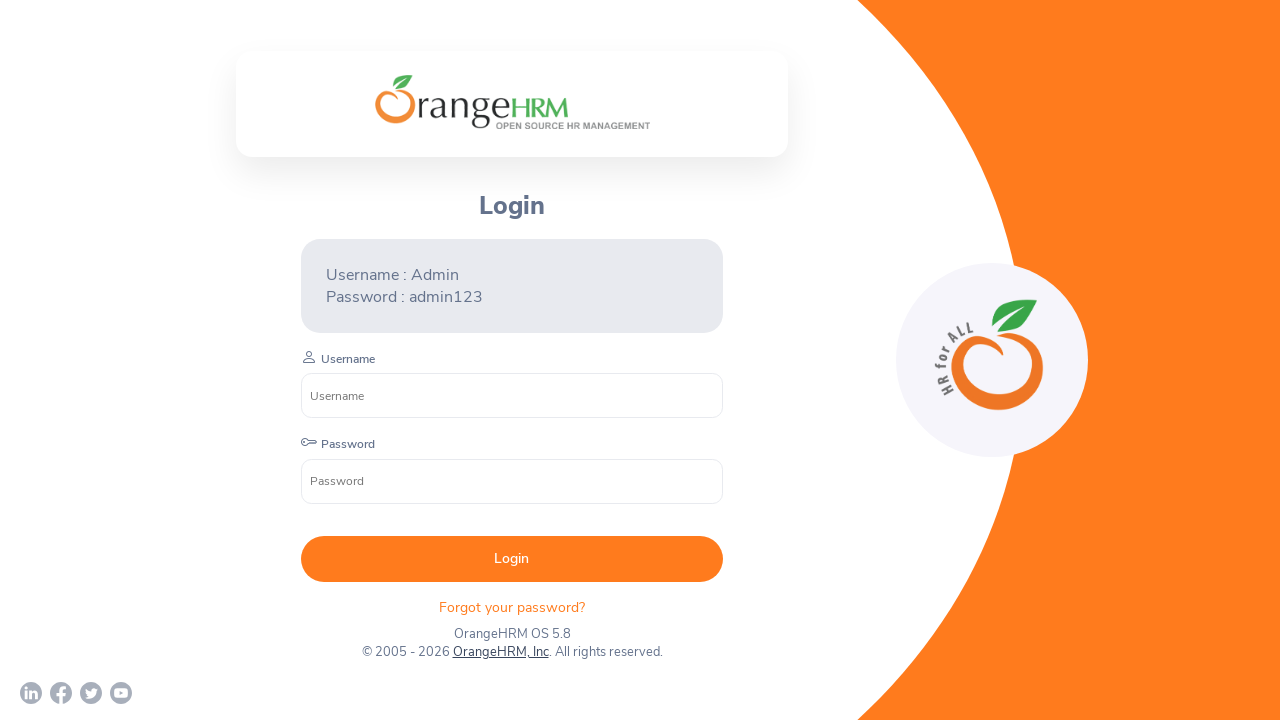

Enumerated window 0: https://opensource-demo.orangehrmlive.com/web/index.php/auth/login
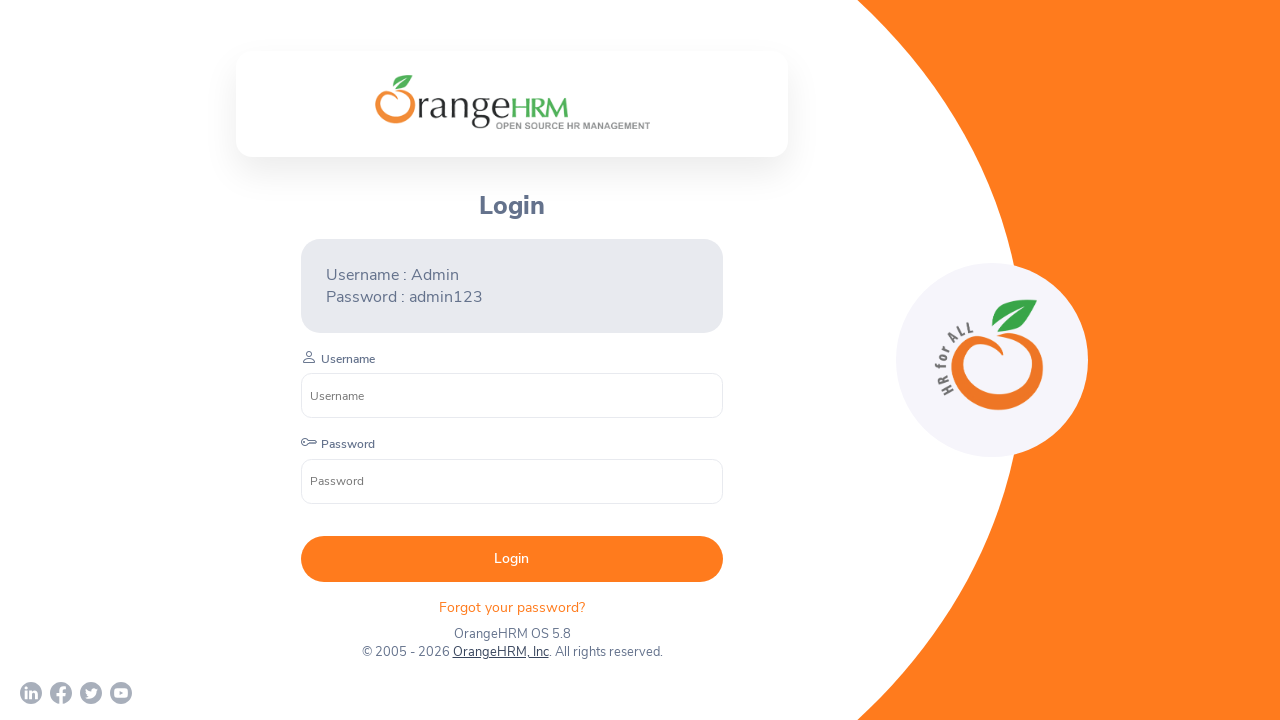

Enumerated window 1: https://www.orangehrm.com/
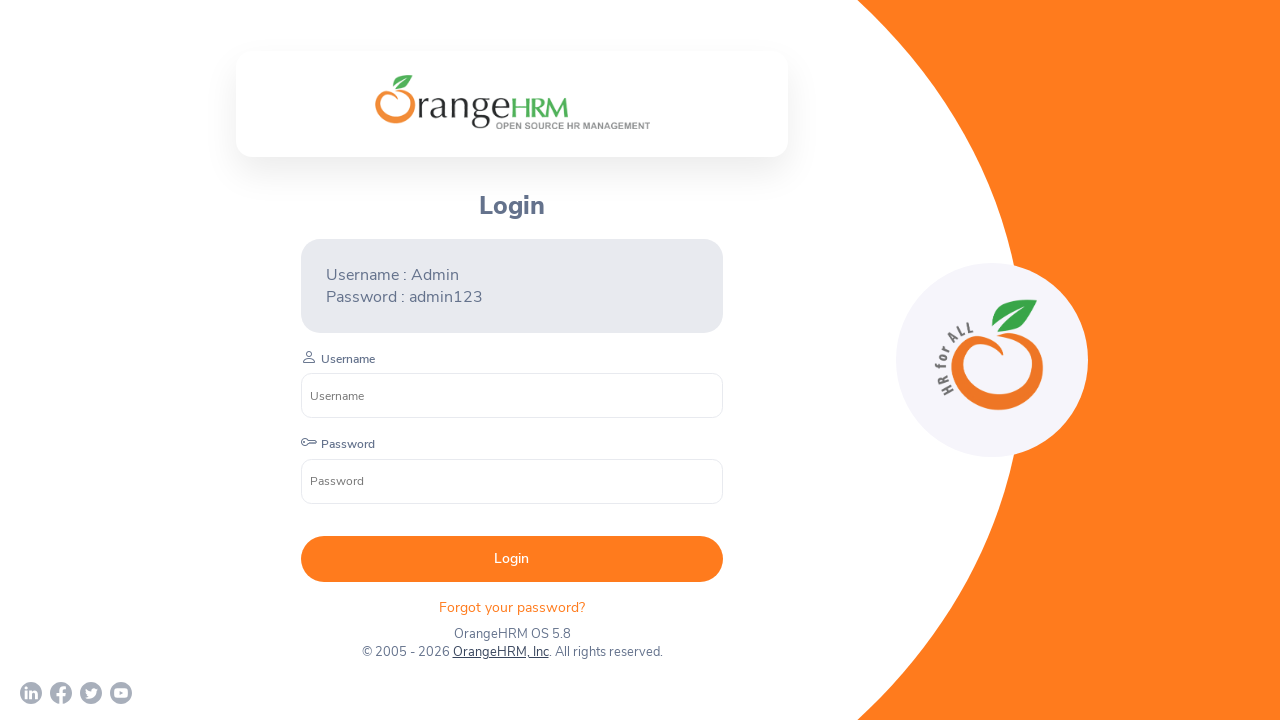

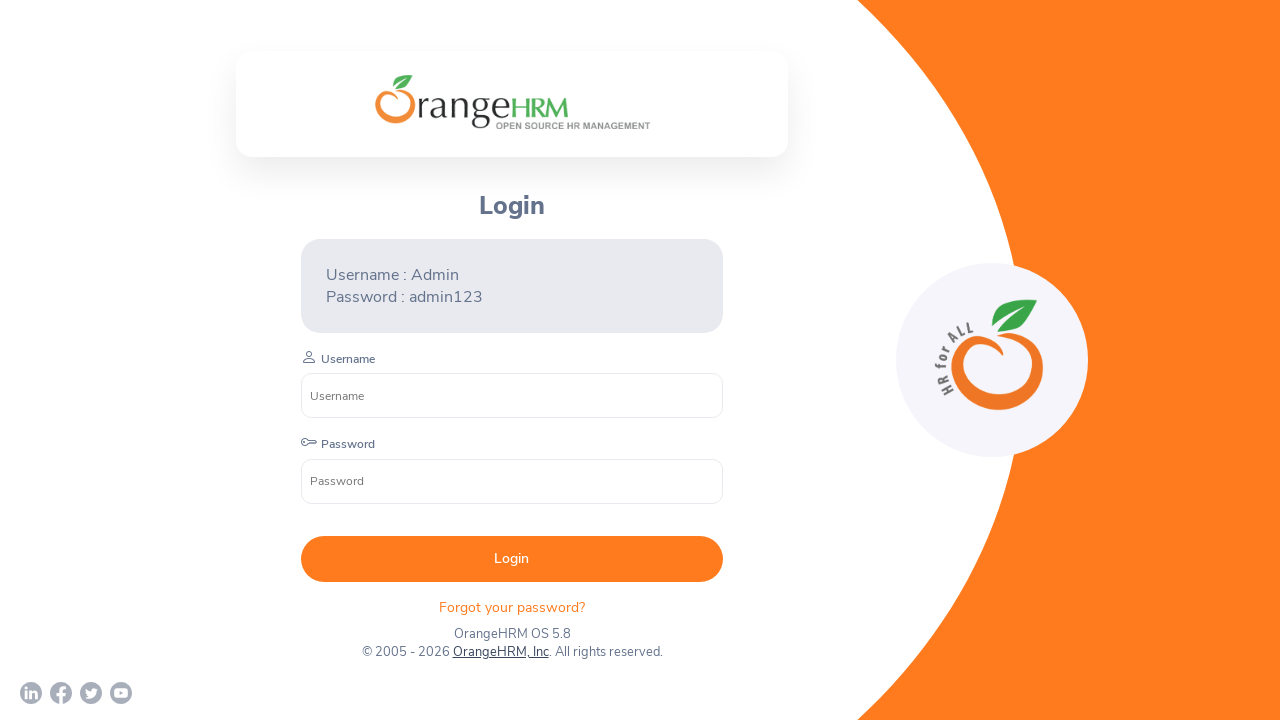